Tests checkbox functionality by verifying initial unchecked state, clicking to select it, and counting total checkboxes on the page

Starting URL: https://rahulshettyacademy.com/dropdownsPractise/

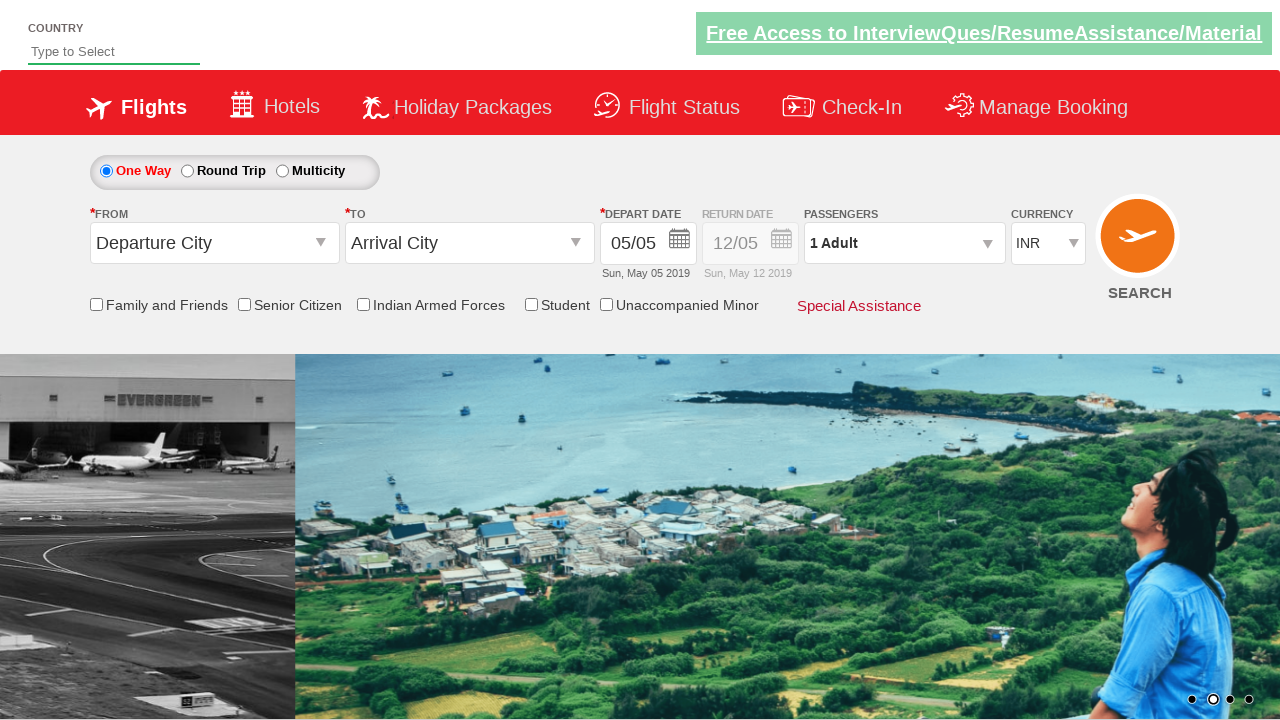

Verified friends and family checkbox is not selected initially
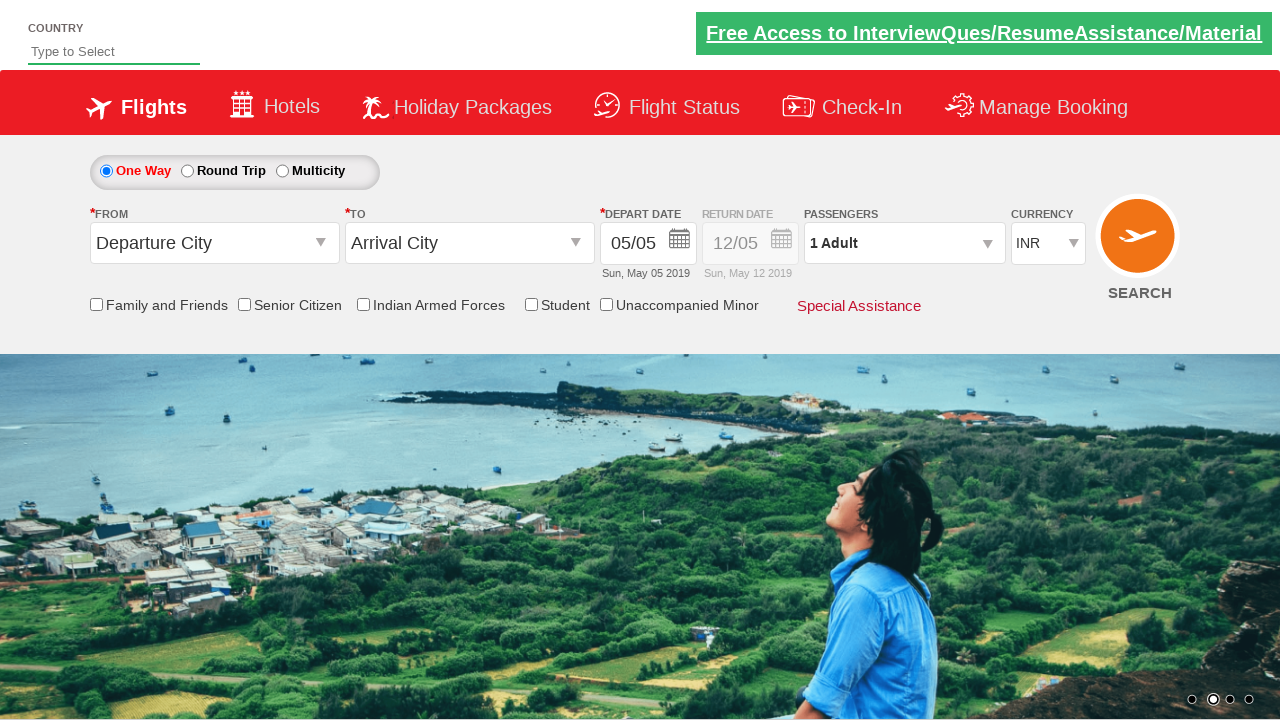

Clicked the friends and family checkbox to select it at (96, 304) on input[id*='chk_friendsandfamily']
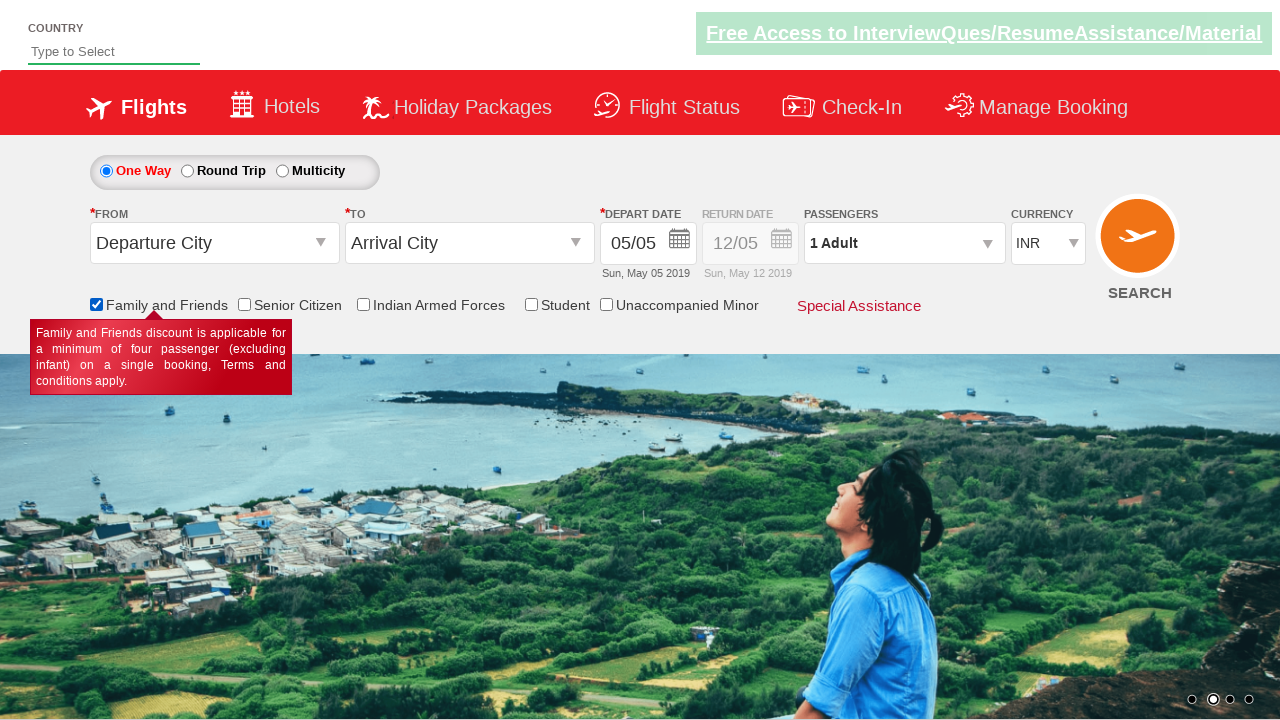

Counted total checkboxes on page: 6
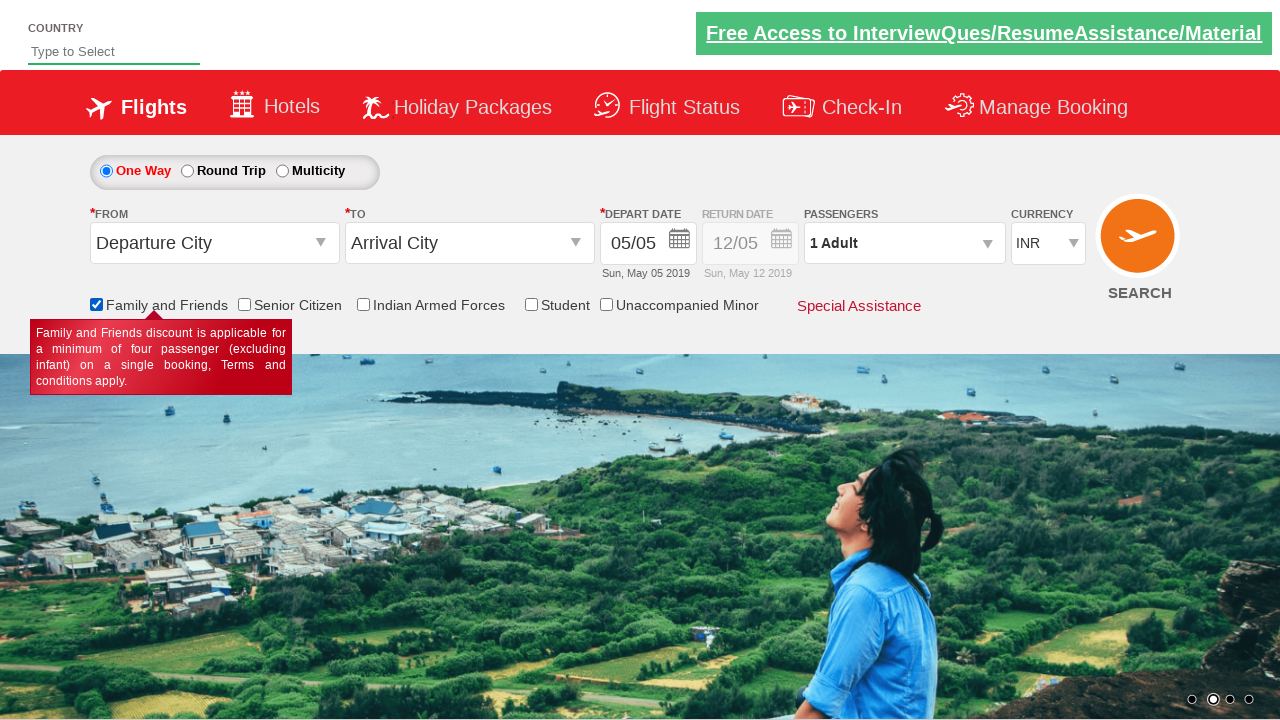

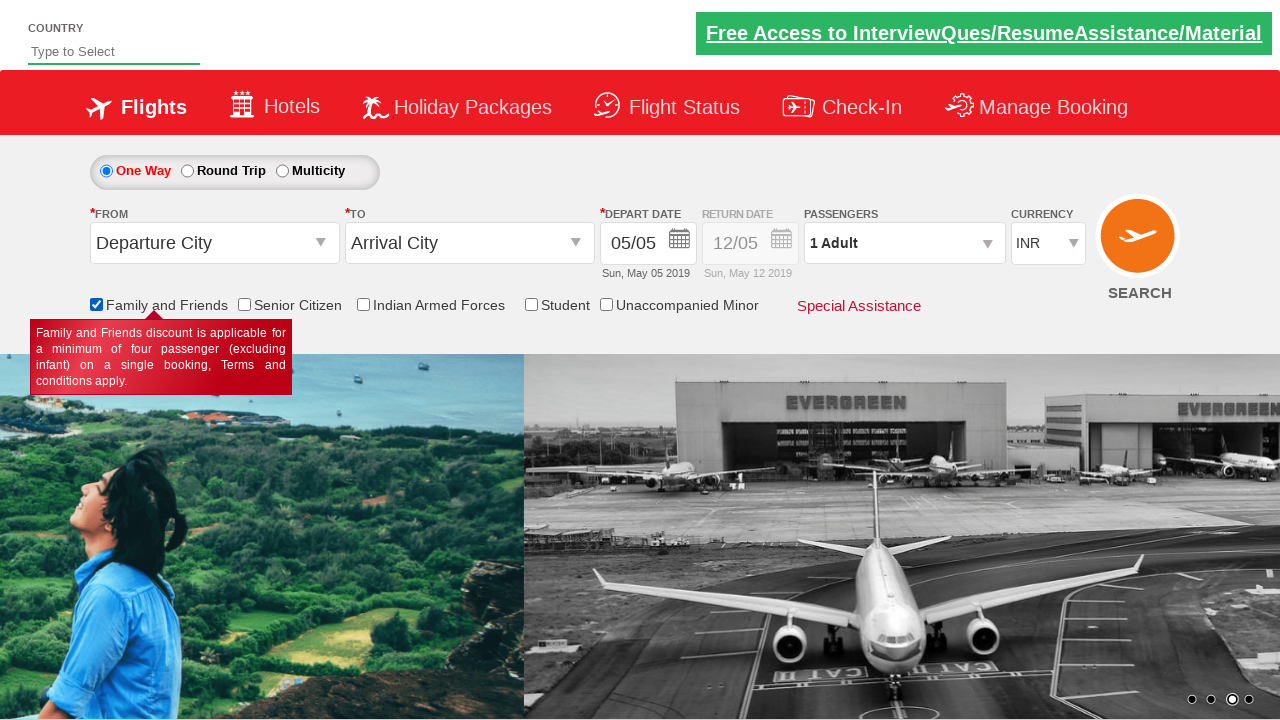